Tests a to-do application by clicking on list items to mark them complete, adding a new todo item with text "LambdaTest", and verifying that the page heading is displayed.

Starting URL: https://stage-lambda-devops-use-only.lambdatestinternal.com/To-do-app/index.html

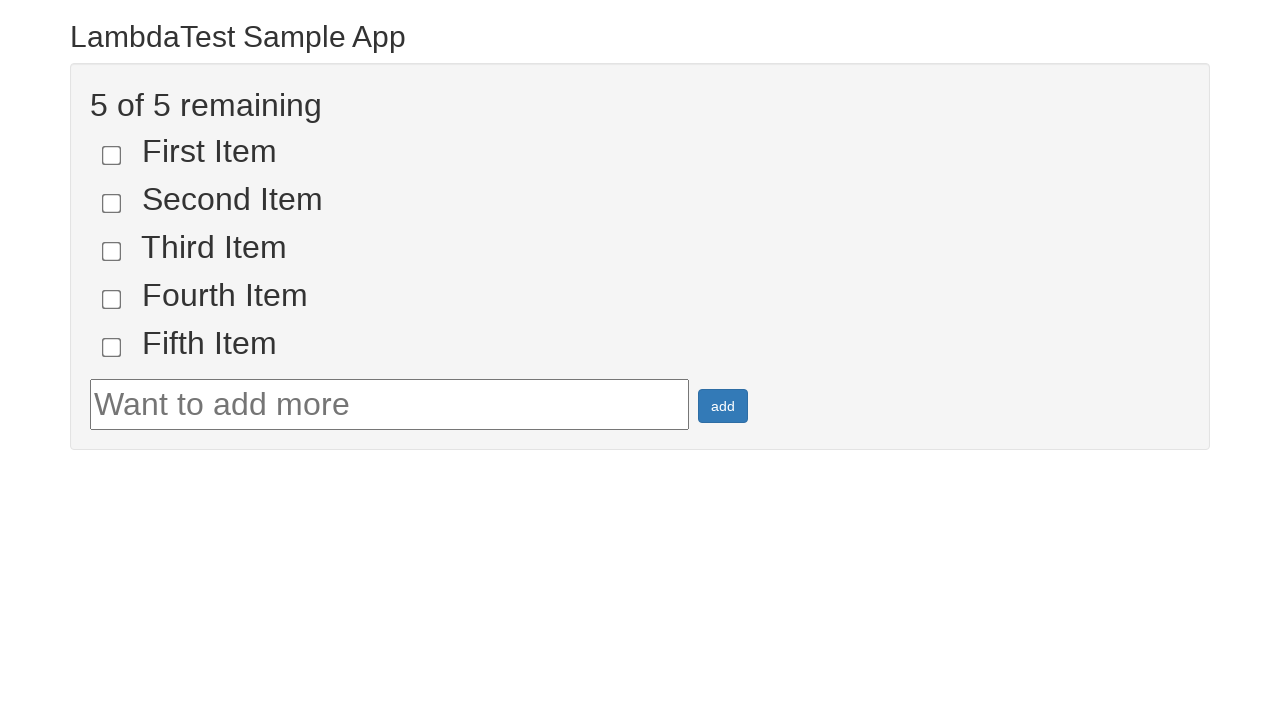

Clicked on first list item to mark it complete at (112, 155) on [name='li1']
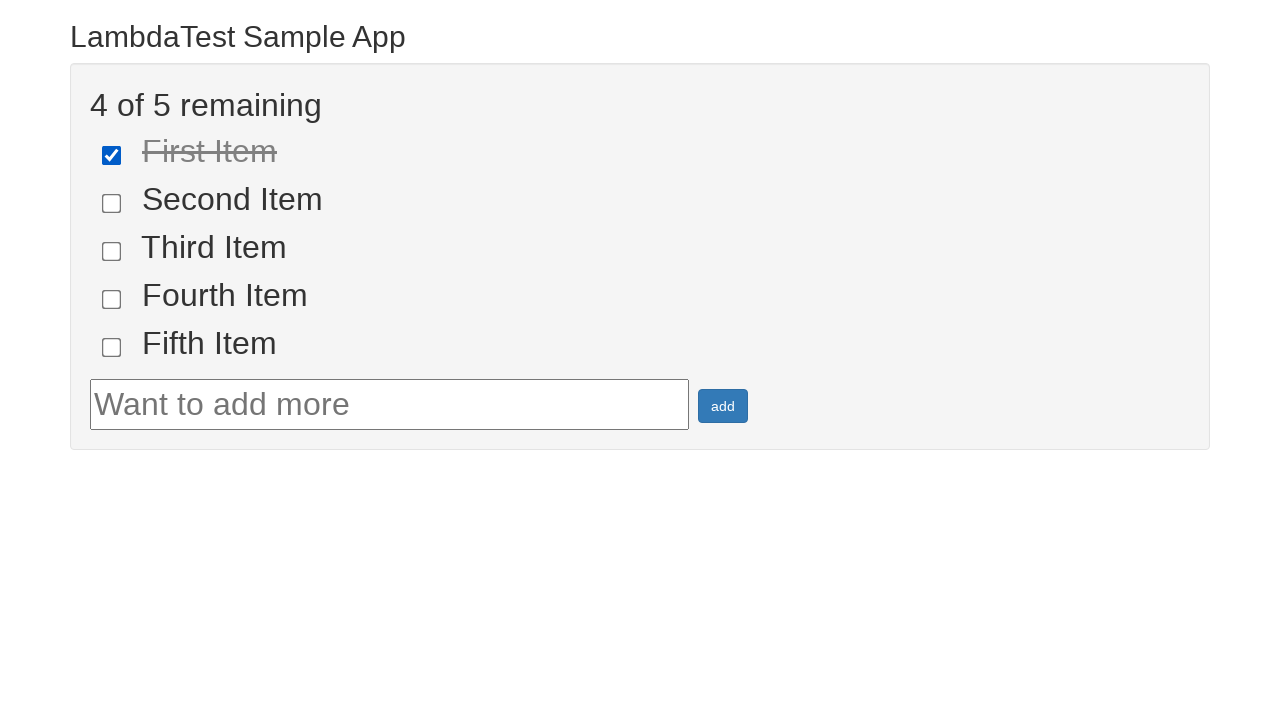

Clicked on second list item to mark it complete at (112, 203) on [name='li2']
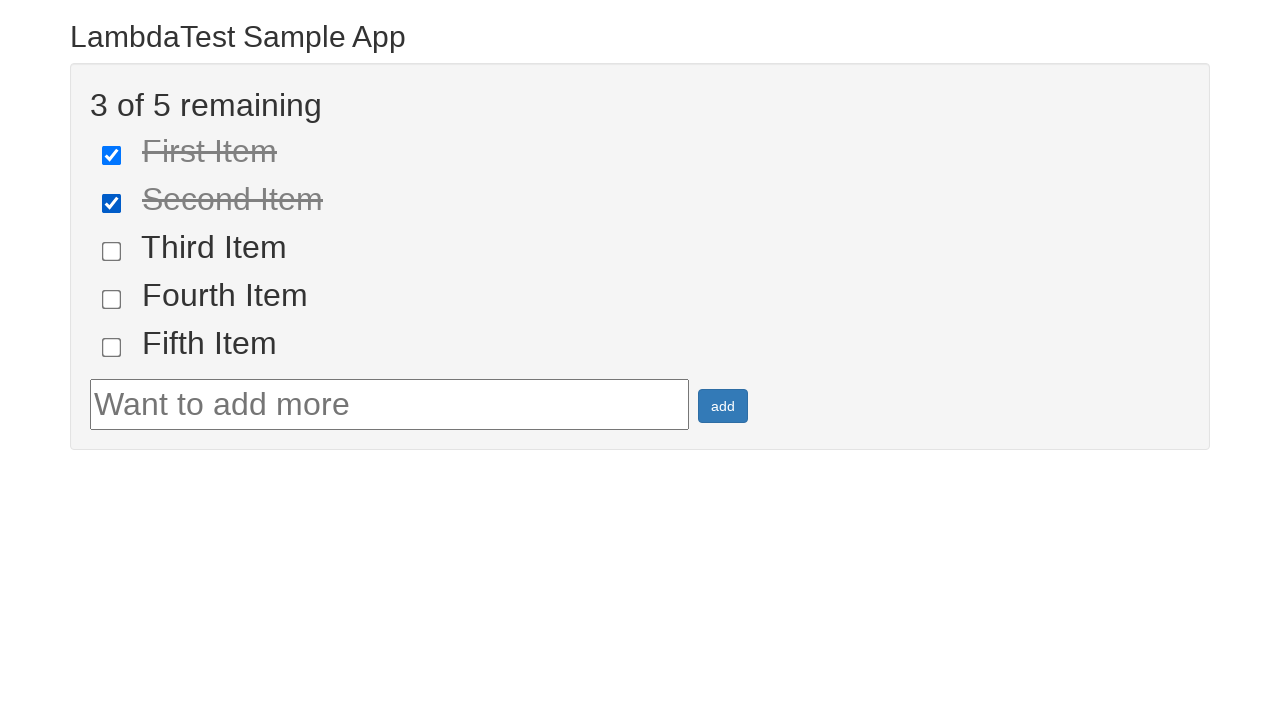

Filled todo input field with 'LambdaTest' on #sampletodotext
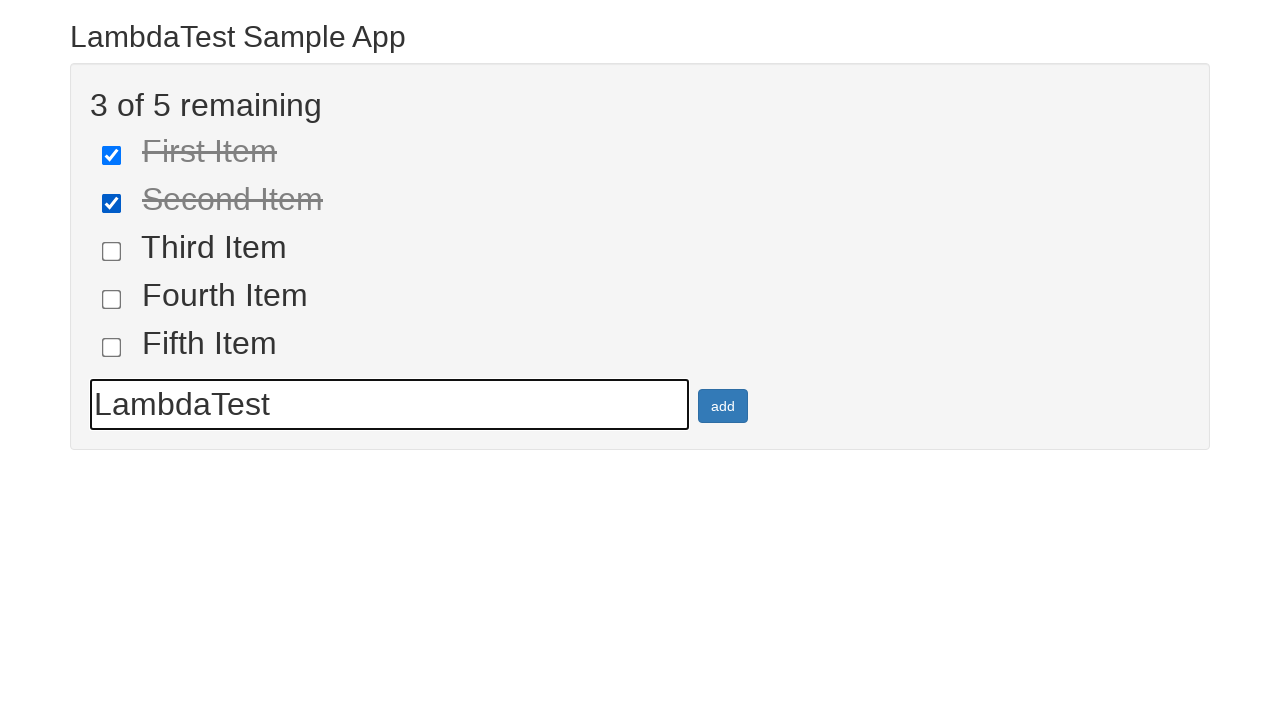

Clicked add button to create new todo item at (723, 406) on #addbutton
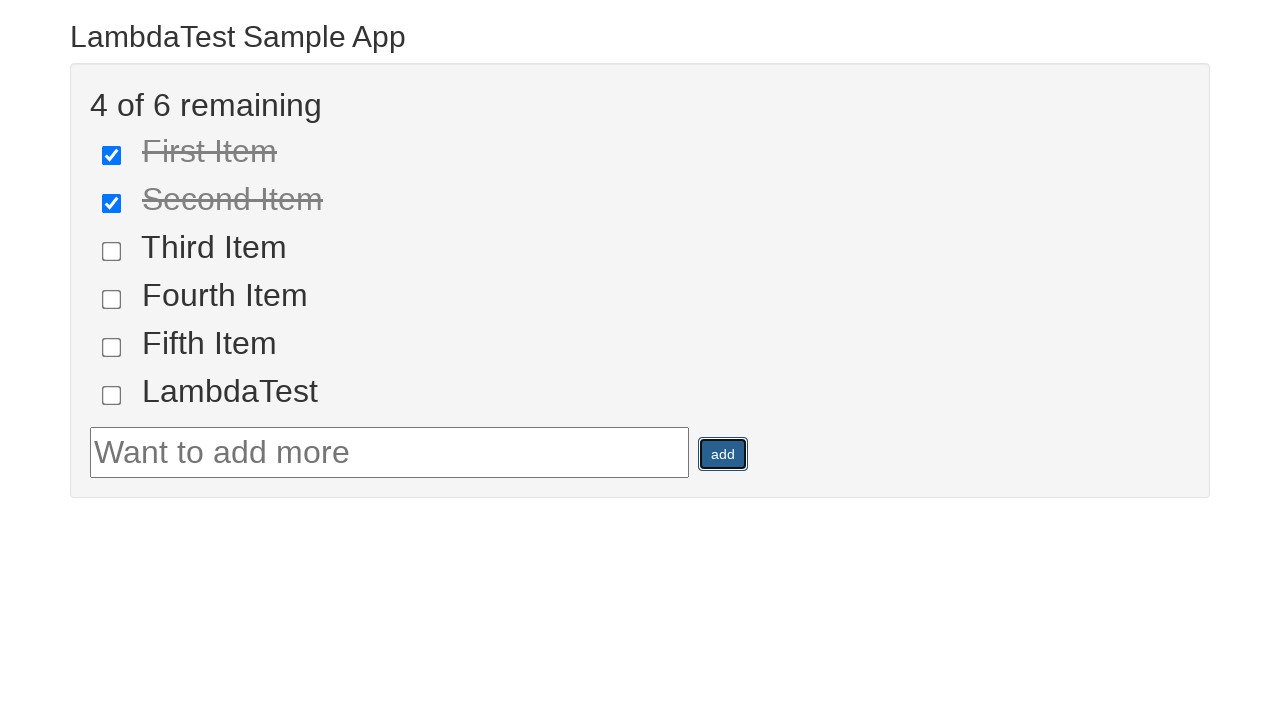

Waited for page heading to become visible
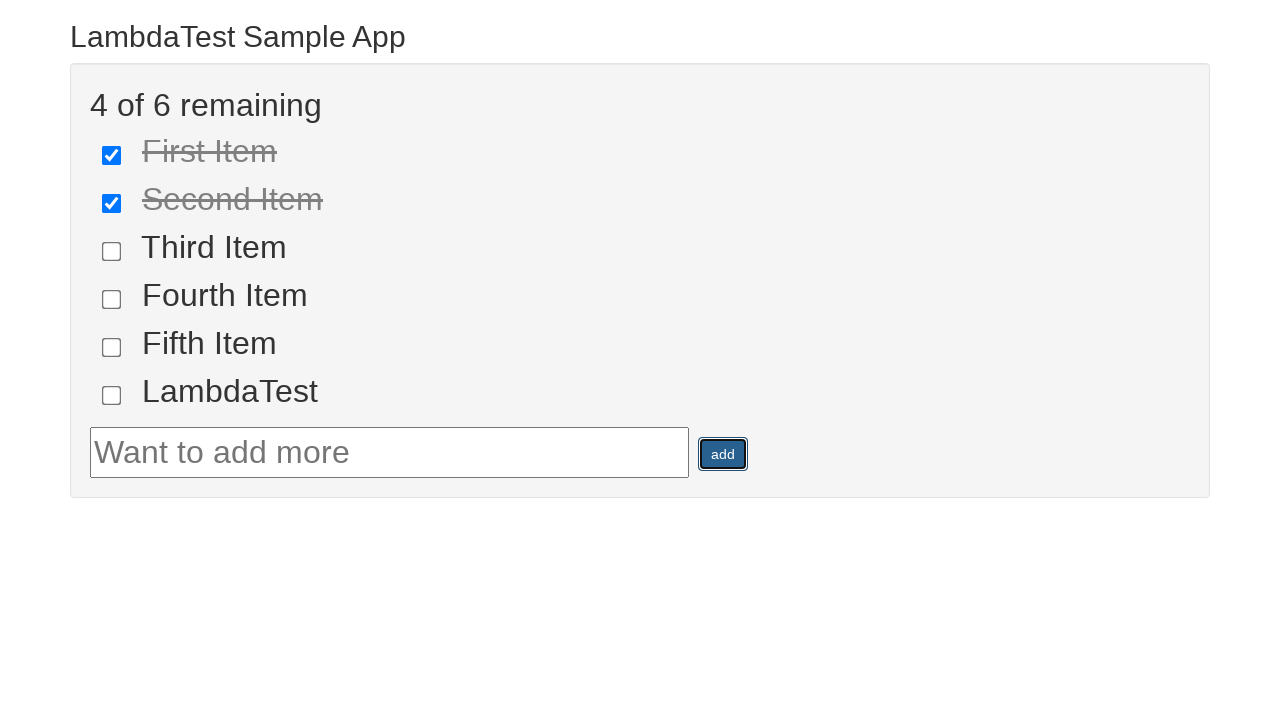

Clicked on page heading at (640, 36) on .container h2
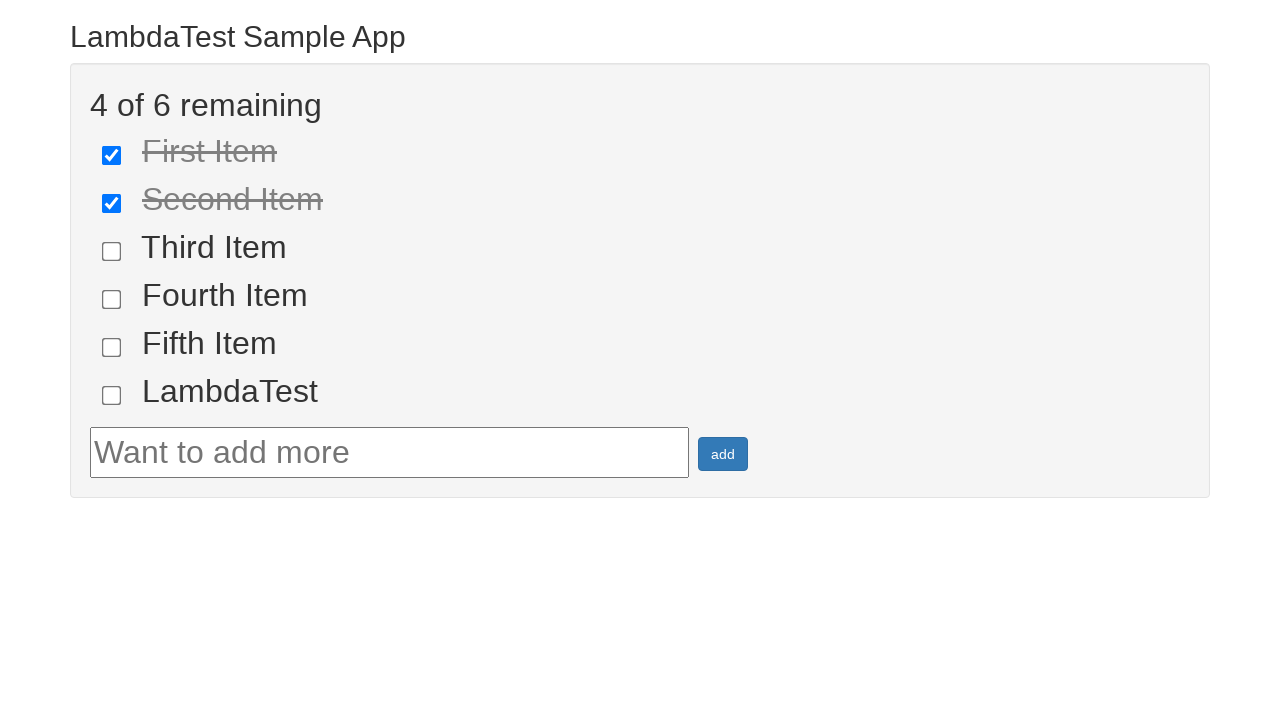

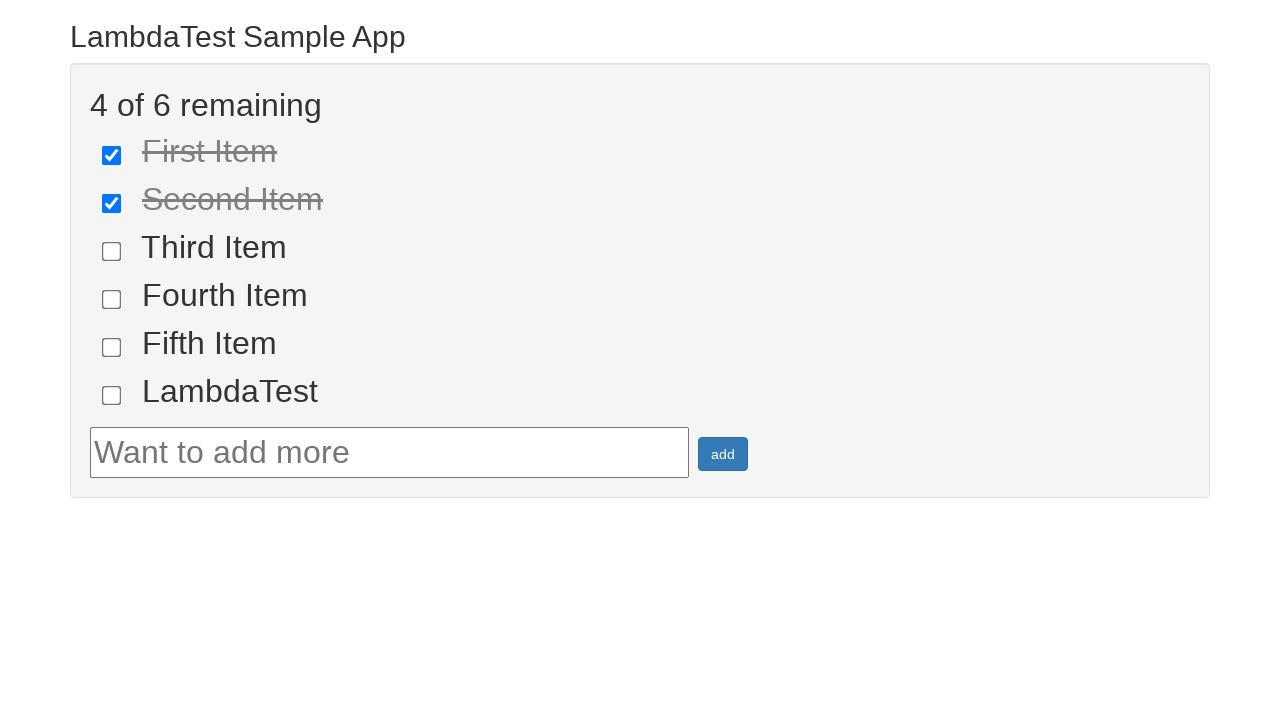